Tests that clicking the Email column header in table1 sorts the emails in ascending order.

Starting URL: http://the-internet.herokuapp.com/tables

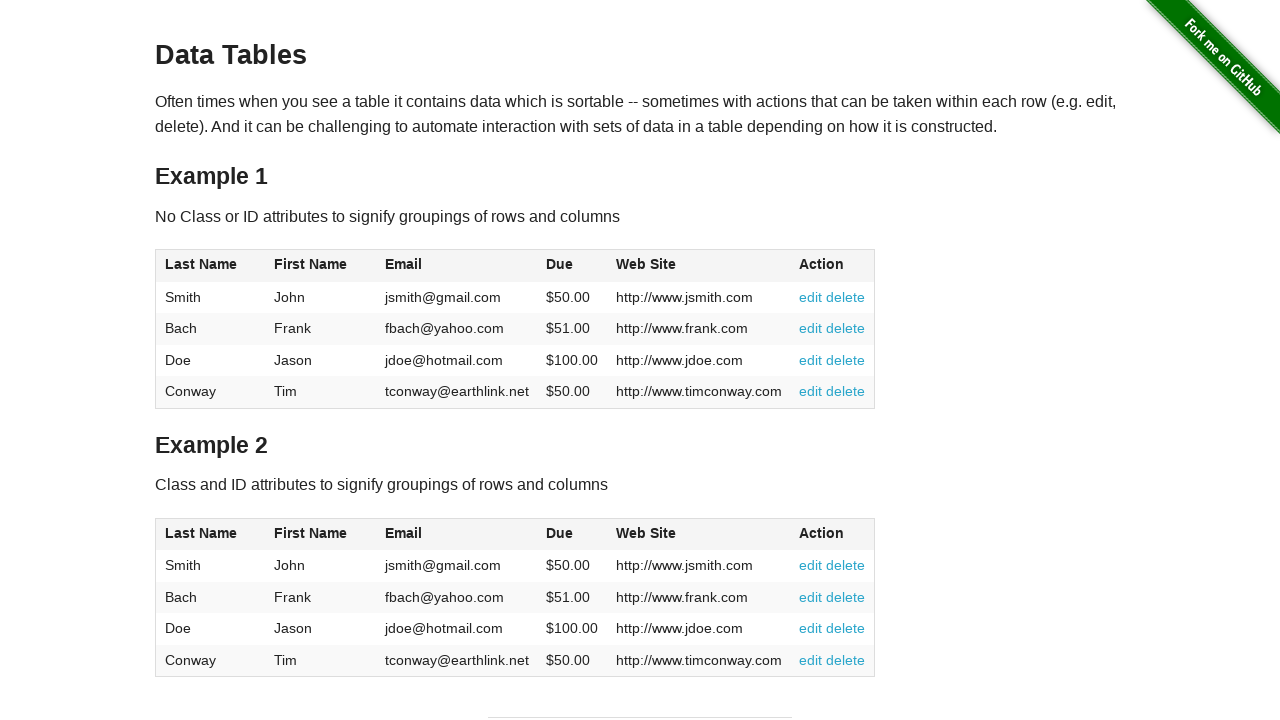

Clicked Email column header in table1 to sort at (457, 266) on #table1 thead tr th:nth-of-type(3)
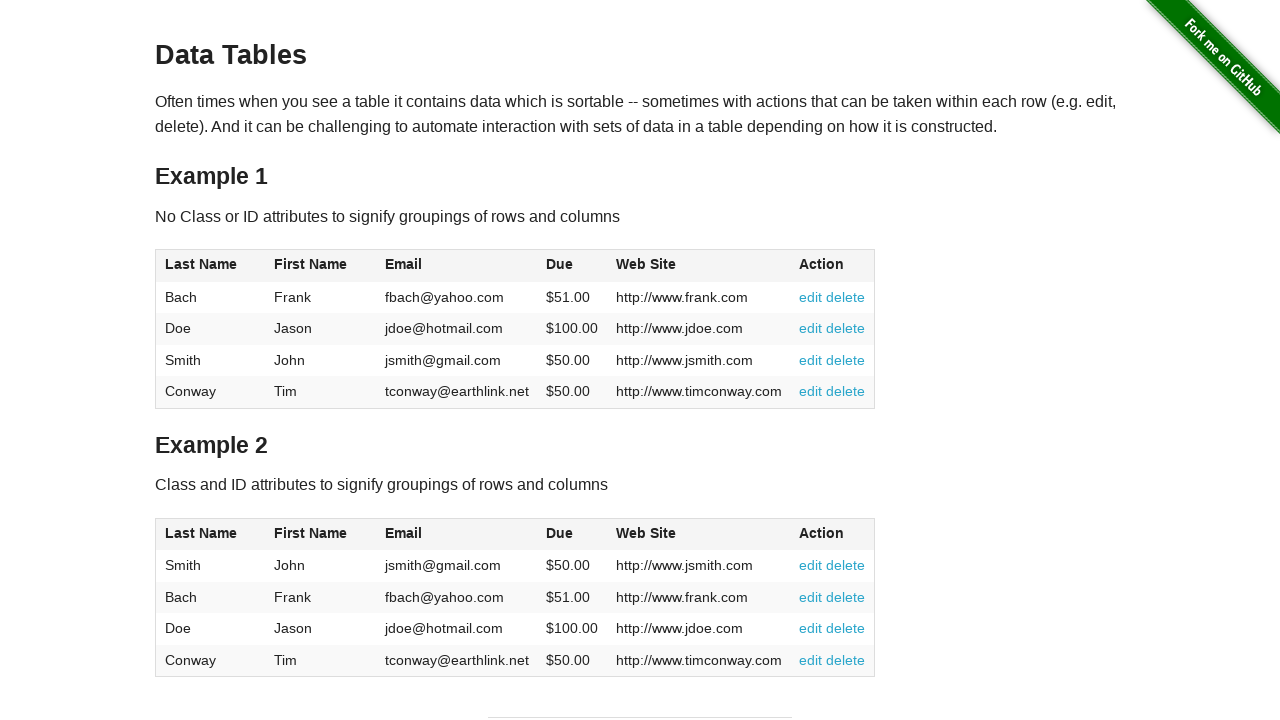

Waited for table1 email column to load after sorting
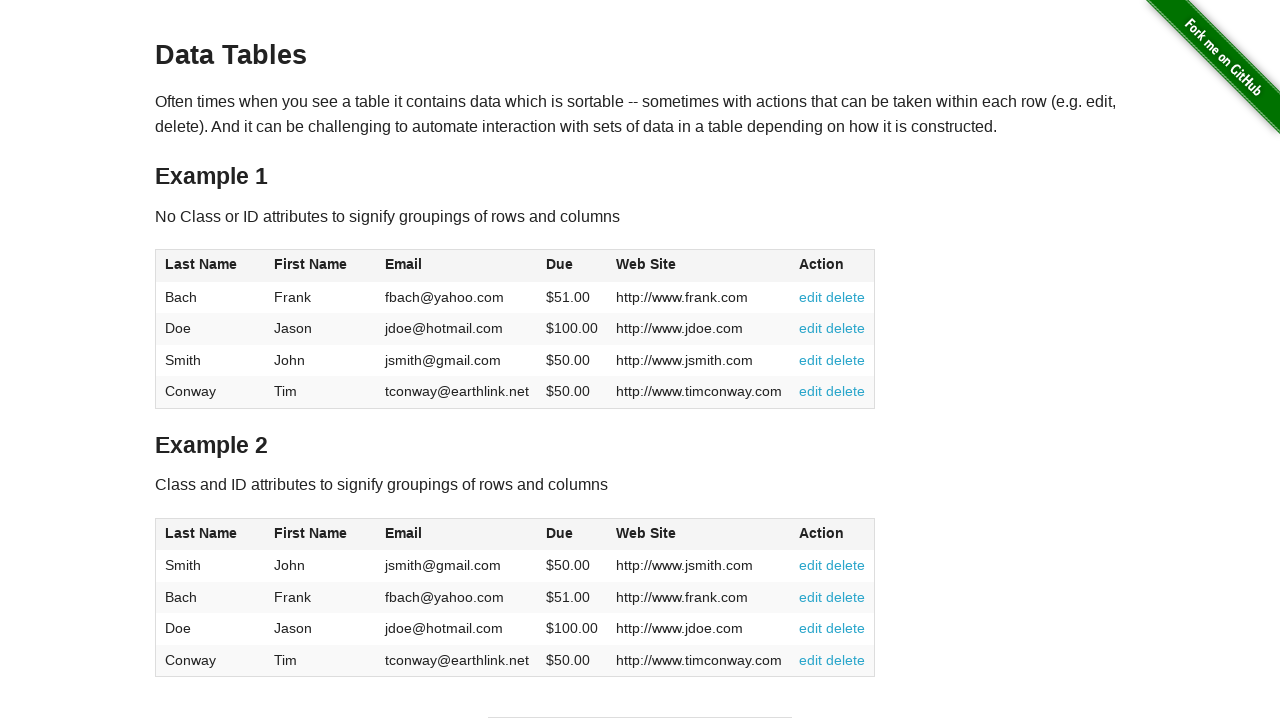

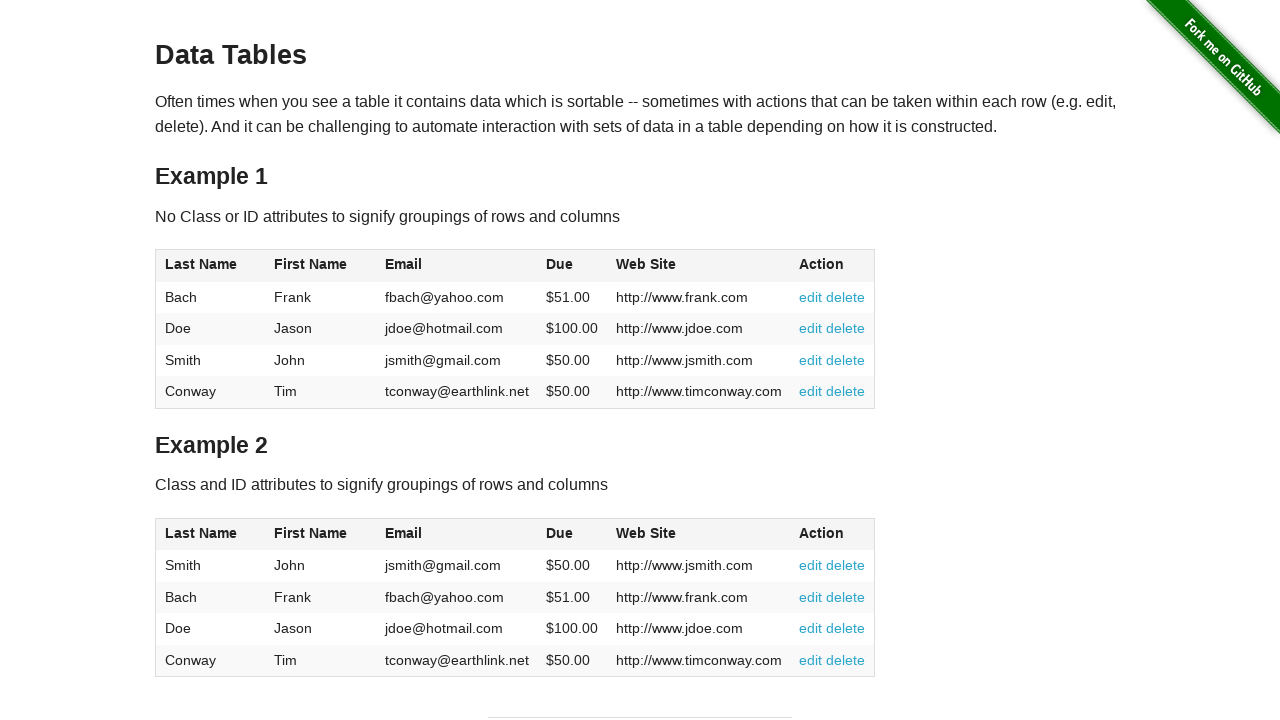